Tests drag and drop functionality within an iframe on jQuery UI demo page, then navigates to the Autocomplete section

Starting URL: https://jqueryui.com/droppable/

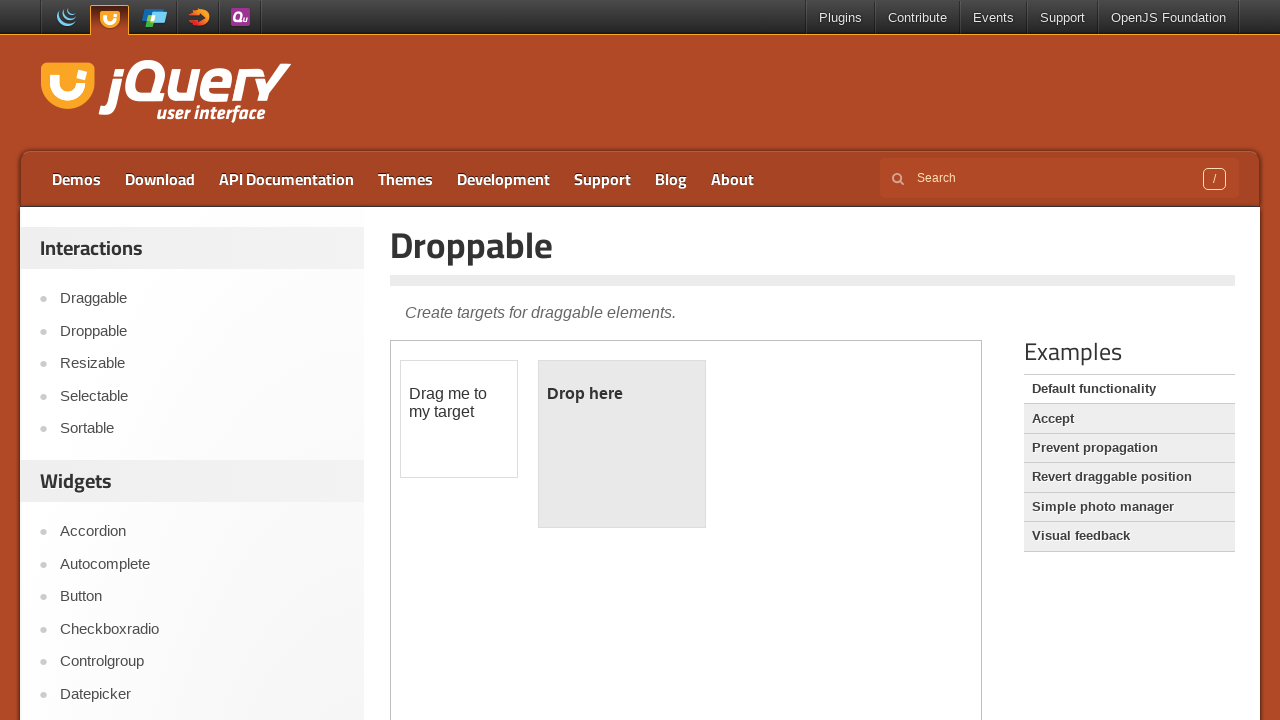

Located the demo iframe
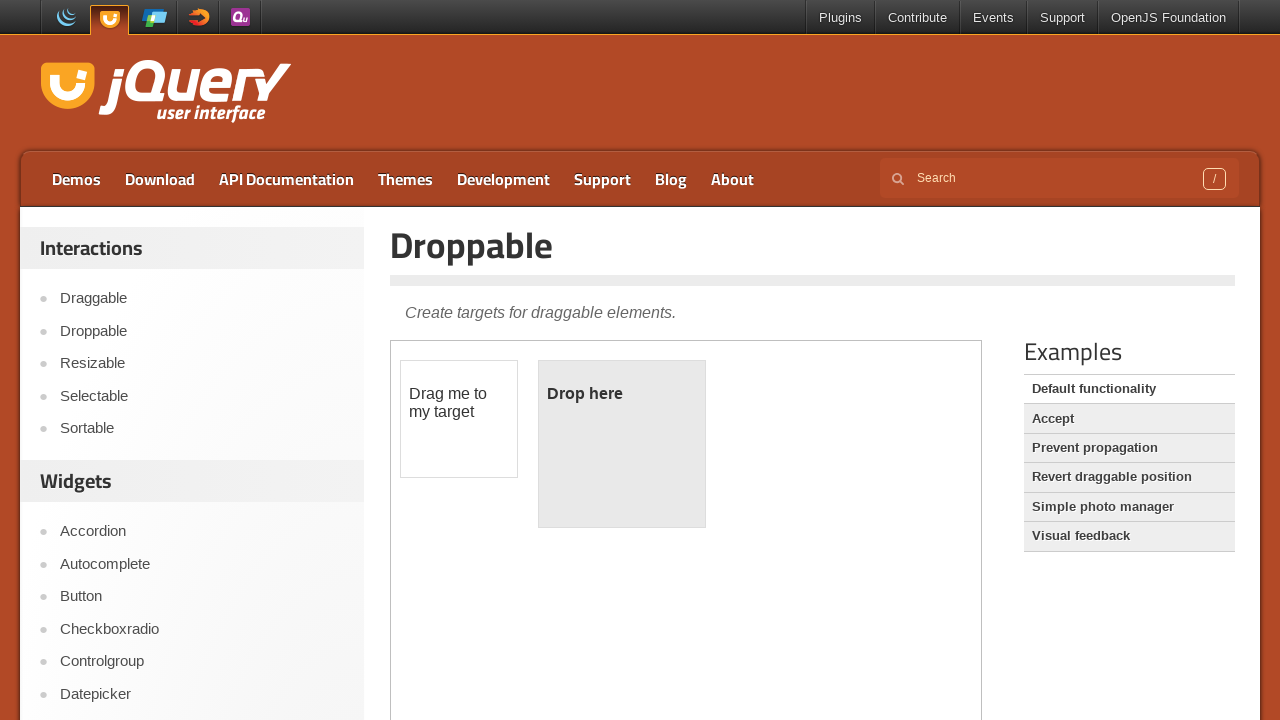

Located the draggable element (#draggable) within the iframe
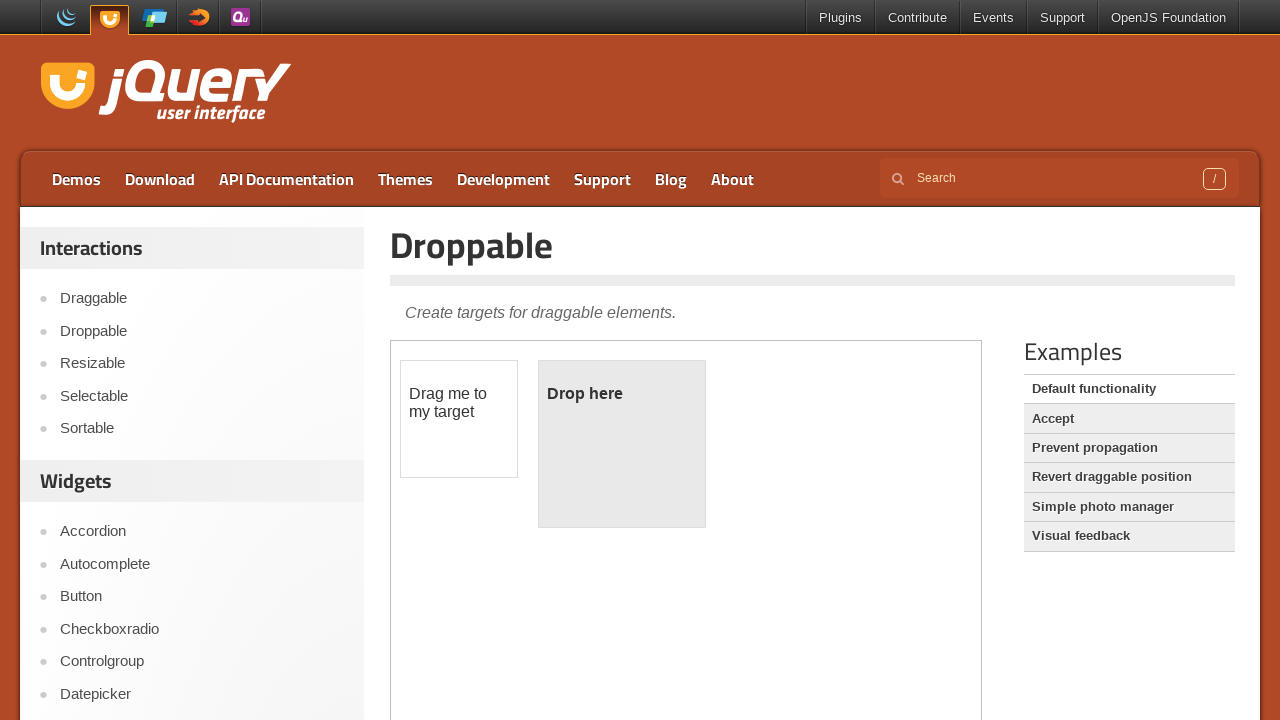

Located the droppable target (#droppable) within the iframe
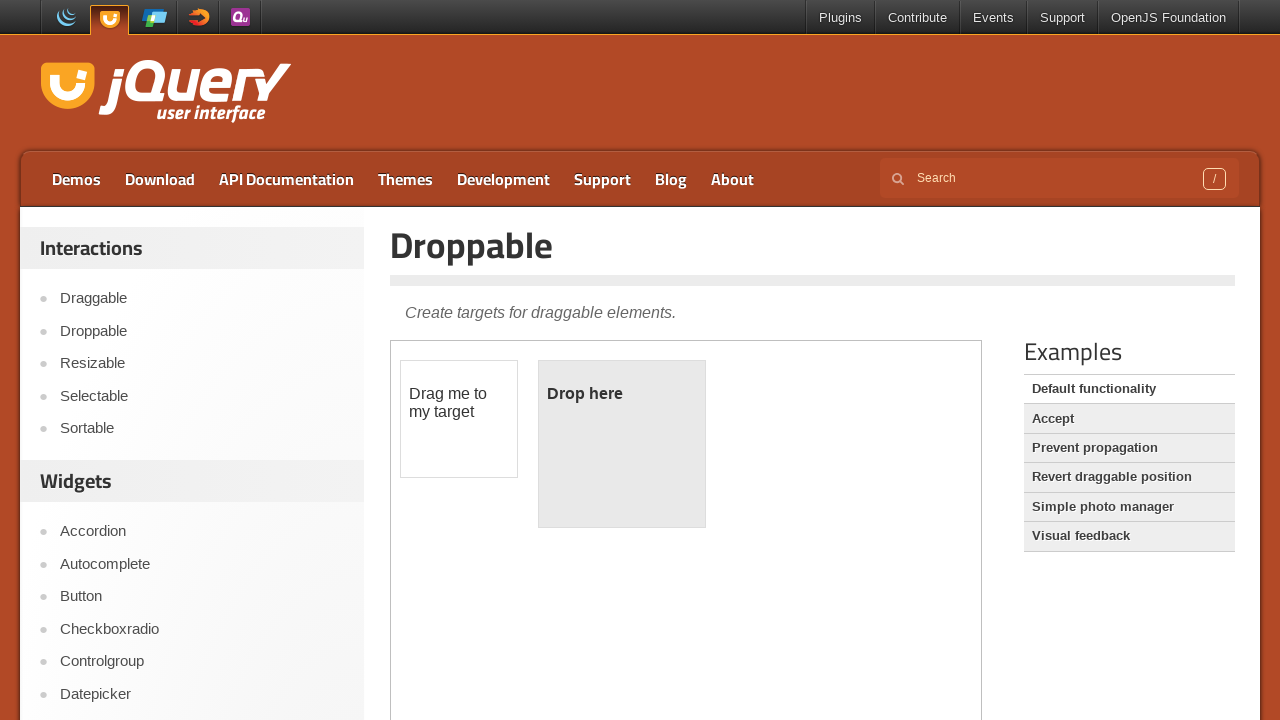

Dragged the draggable element to the droppable target at (622, 444)
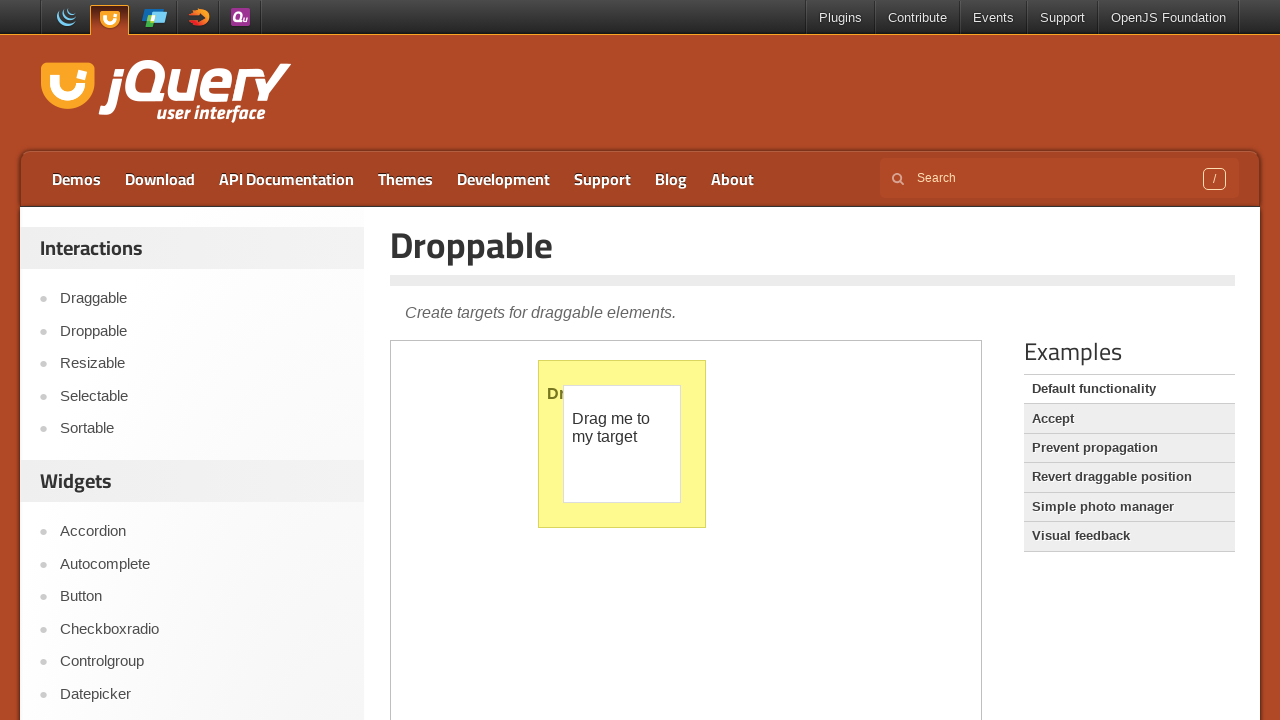

Clicked on Autocomplete link to navigate to Autocomplete section at (202, 564) on text=Autocomplete
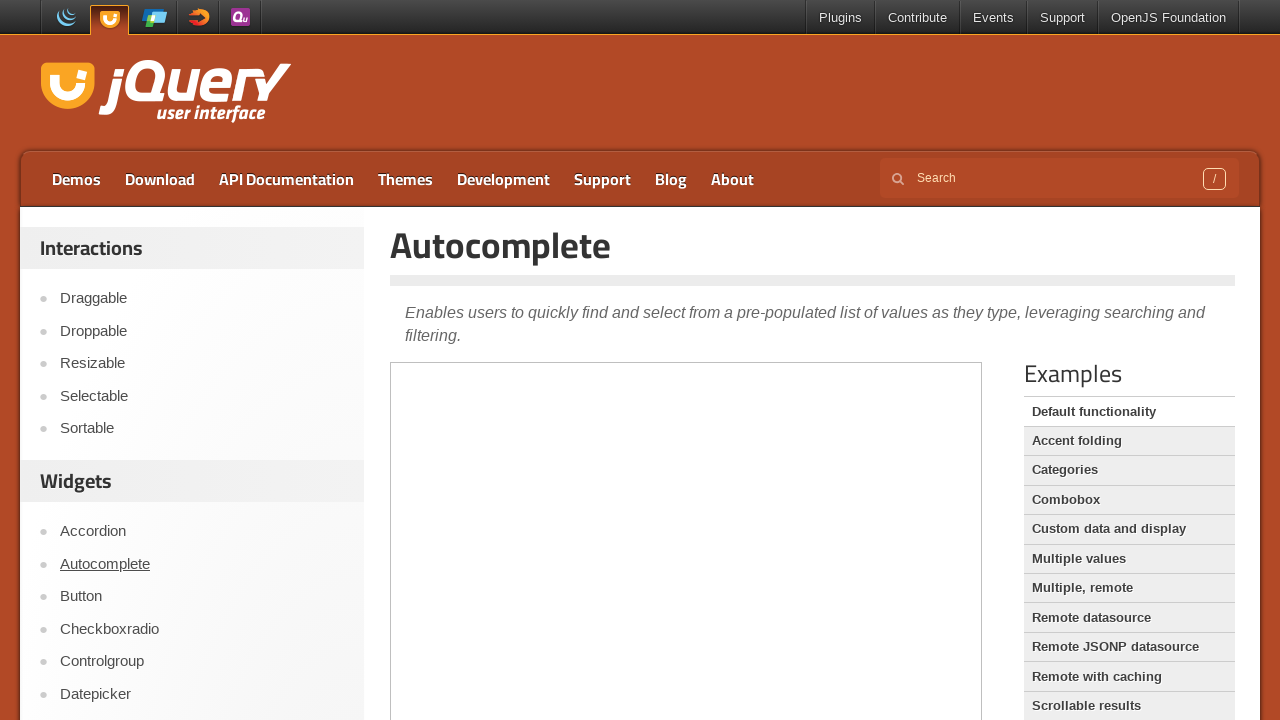

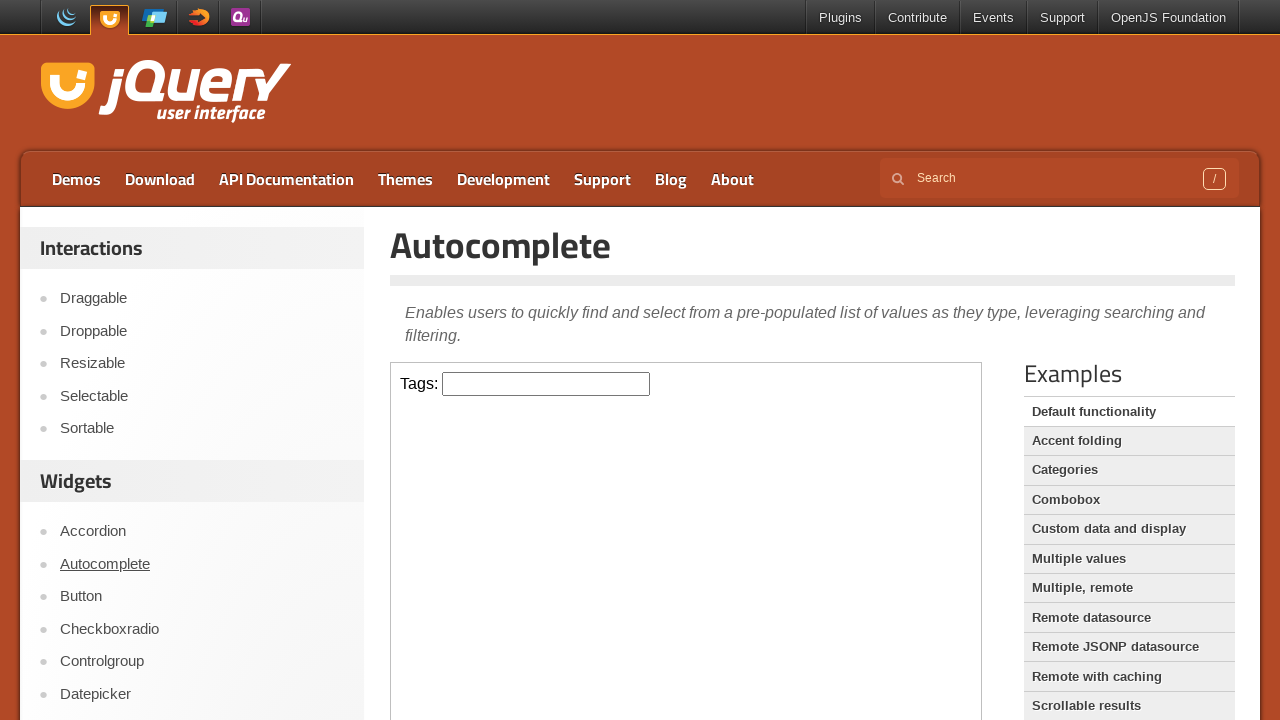